Tests dropdown selection functionality by selecting options using different methods (by visible text, by index, and by value)

Starting URL: http://the-internet.herokuapp.com/

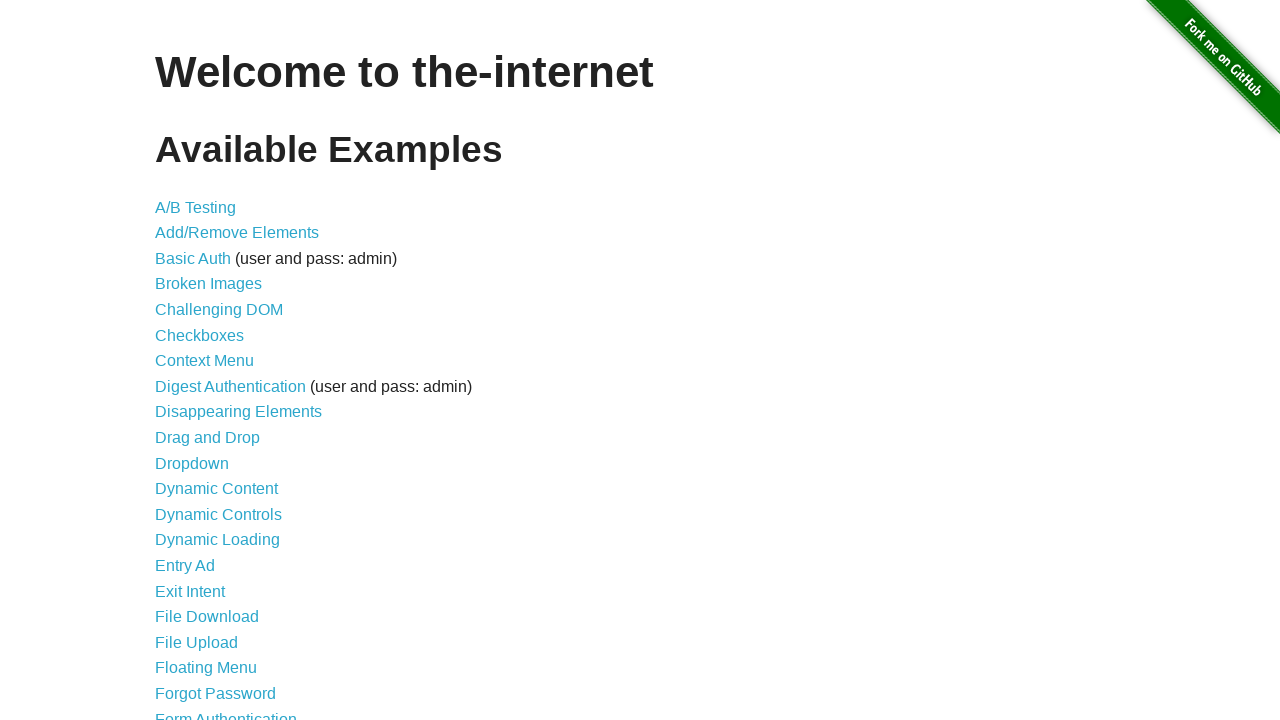

Clicked on Dropdown link to navigate to dropdown page at (192, 463) on xpath=//a[text()='Dropdown']
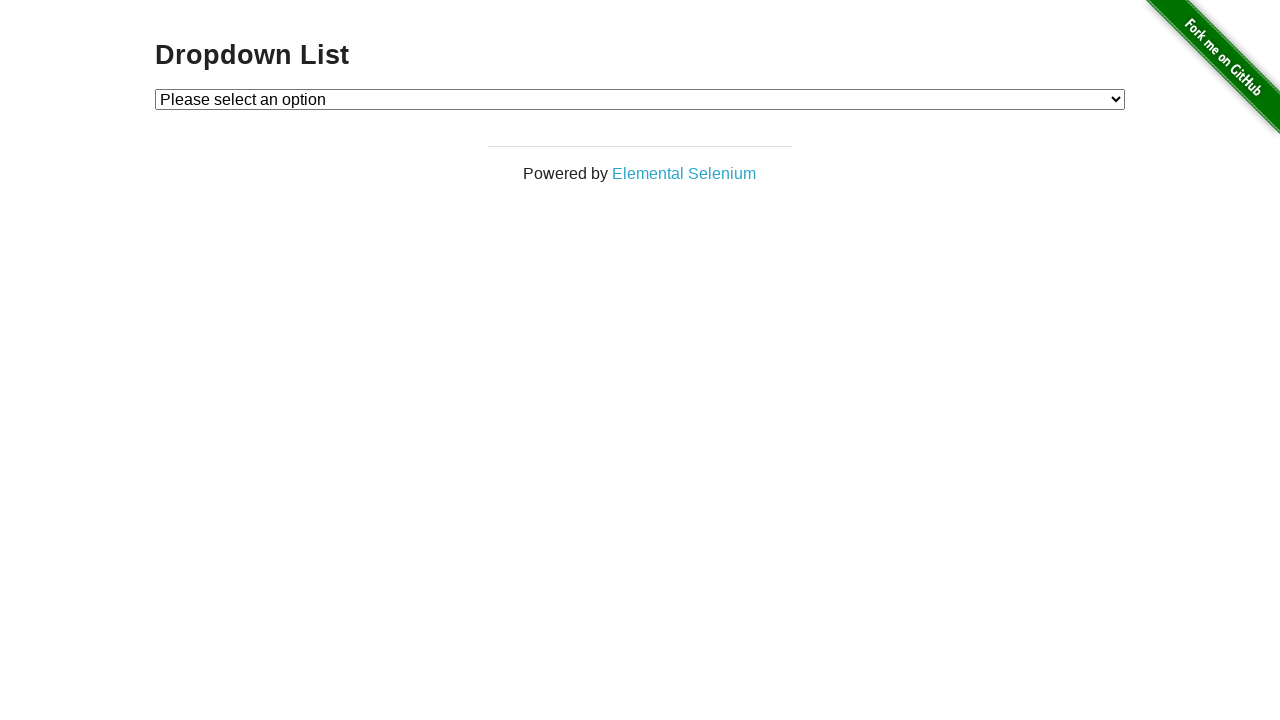

Dropdown page loaded and 'Dropdown List' text appeared
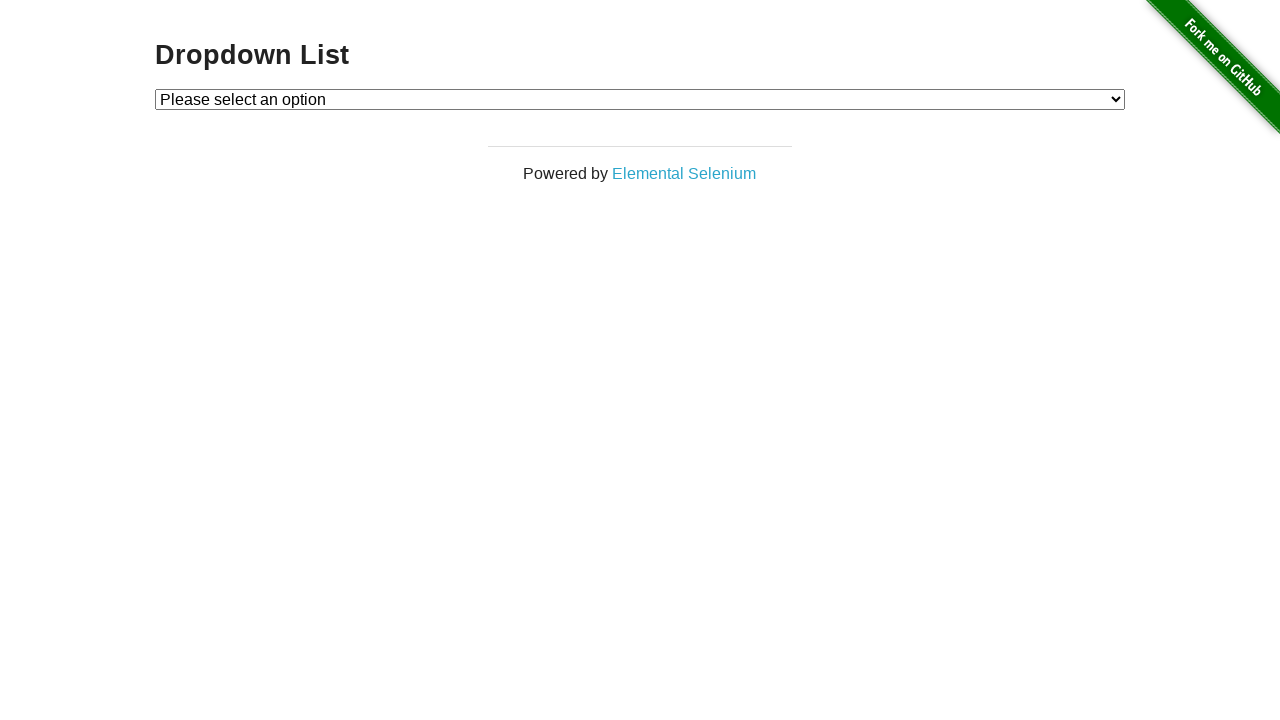

Selected Option 1 by visible text on #dropdown
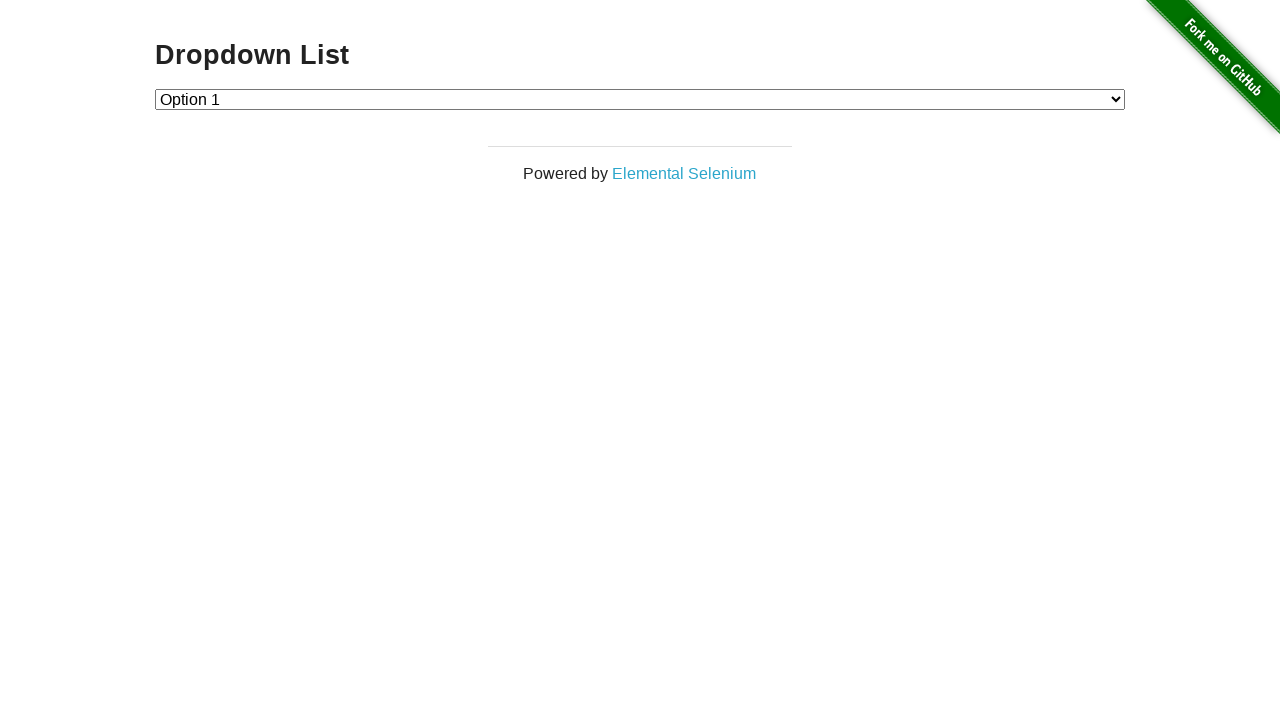

Selected Option 2 by index (index 2) on #dropdown
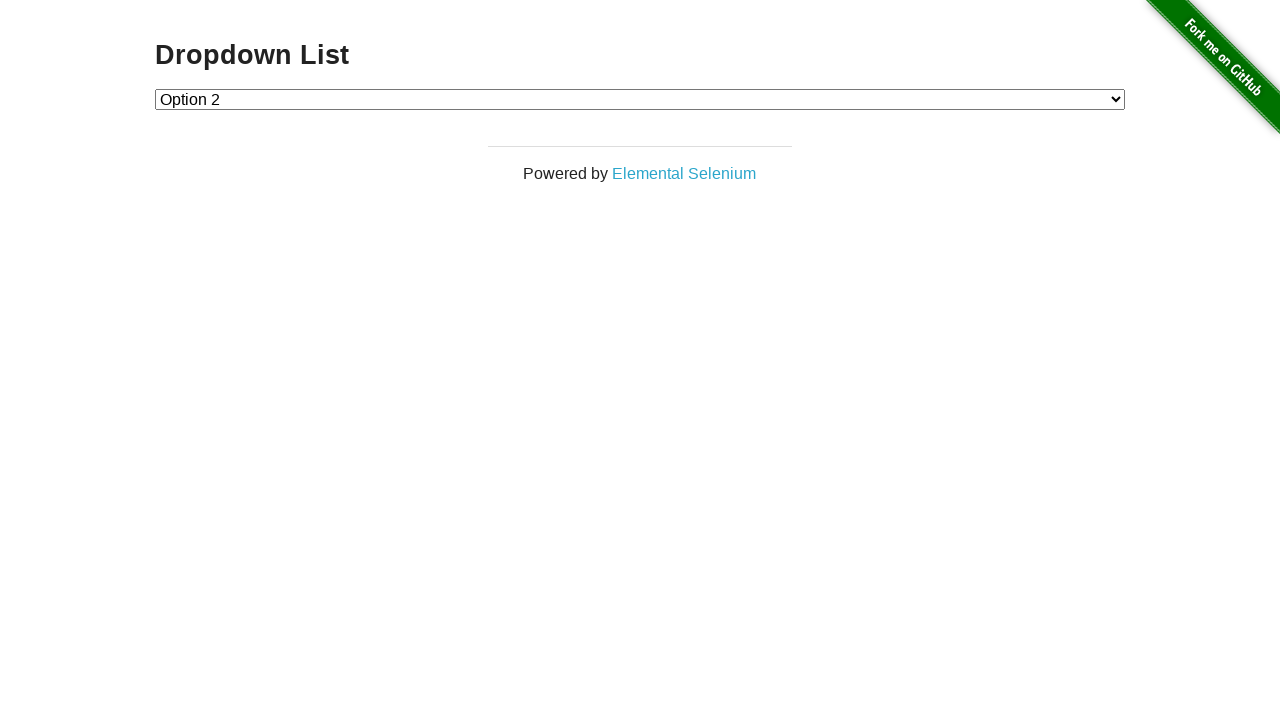

Selected Option 1 by value on #dropdown
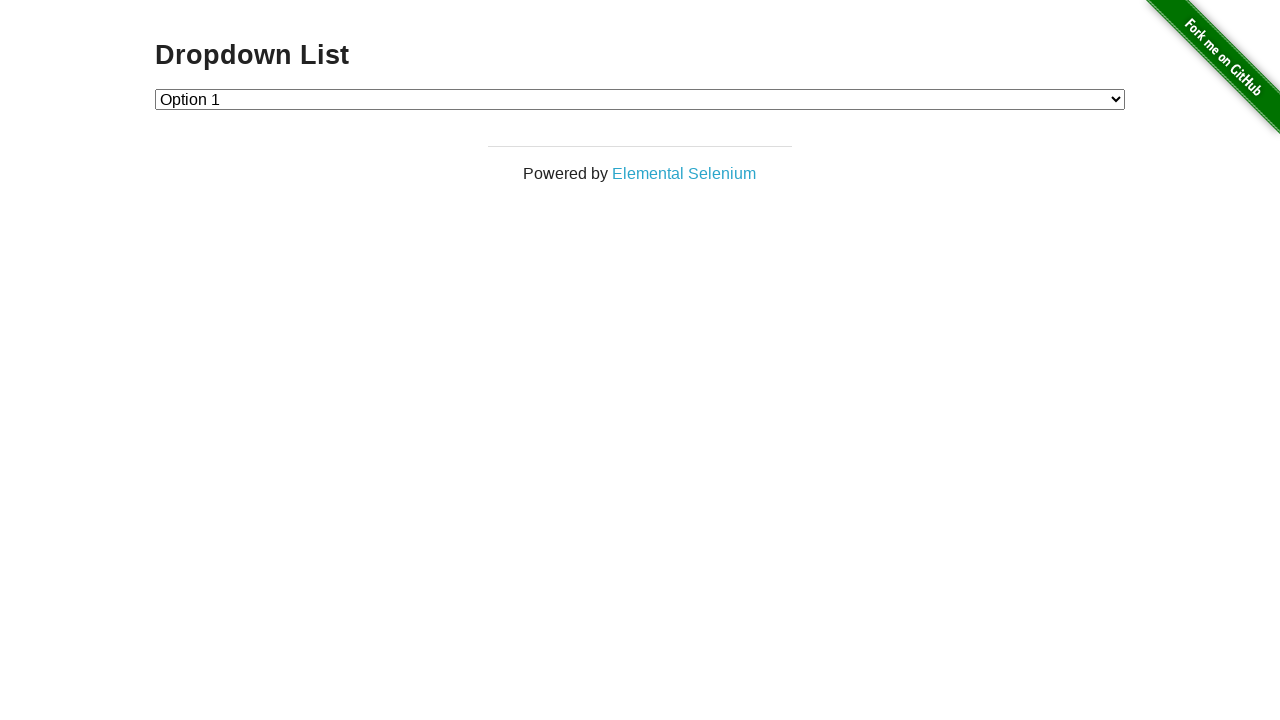

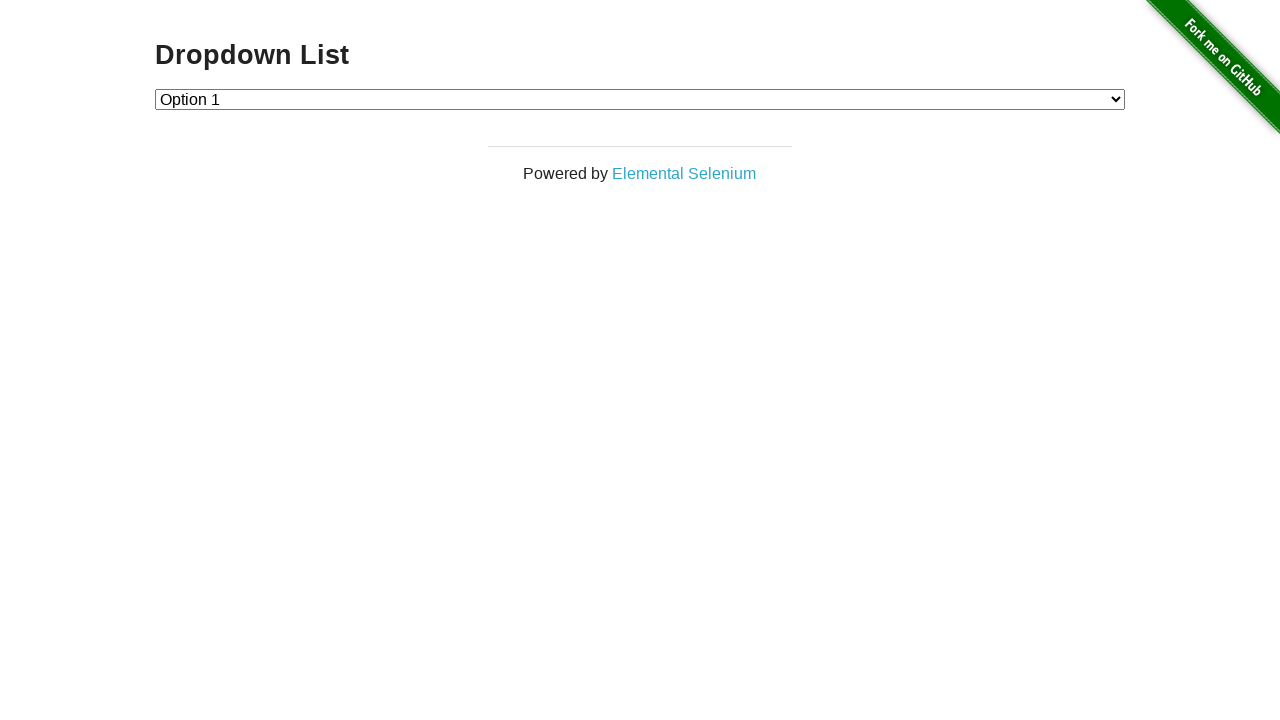